Tests a dynamic pricing page by waiting for a specific price ($100), clicking book, solving a math captcha, and submitting the answer

Starting URL: http://suninjuly.github.io/explicit_wait2.html

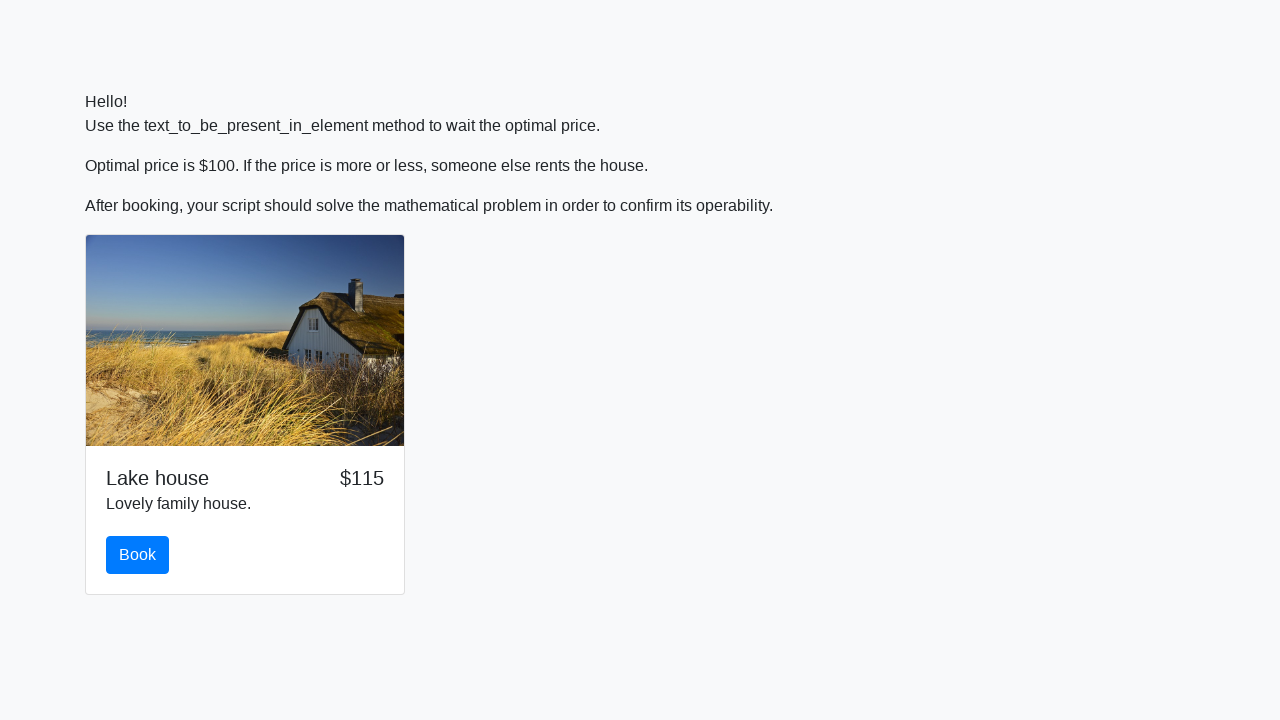

Waited for price to reach $100
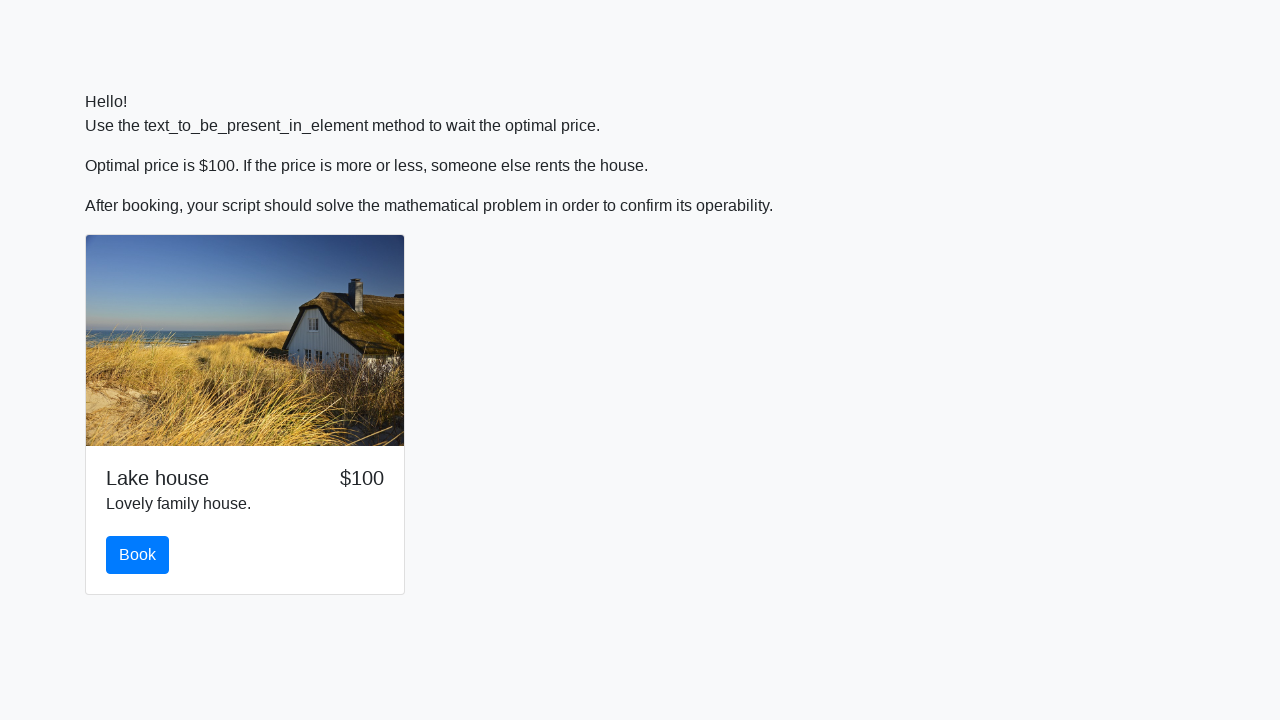

Clicked the Book button at (138, 555) on #book
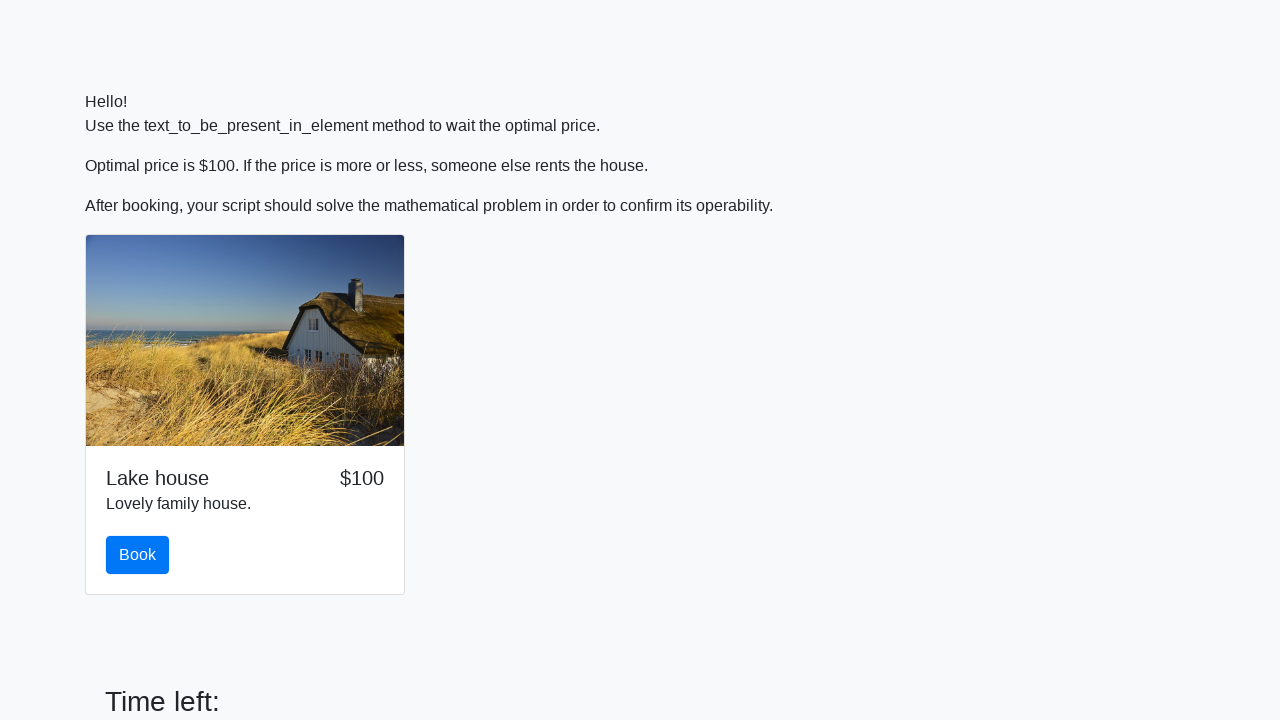

Retrieved input value for math captcha: 377
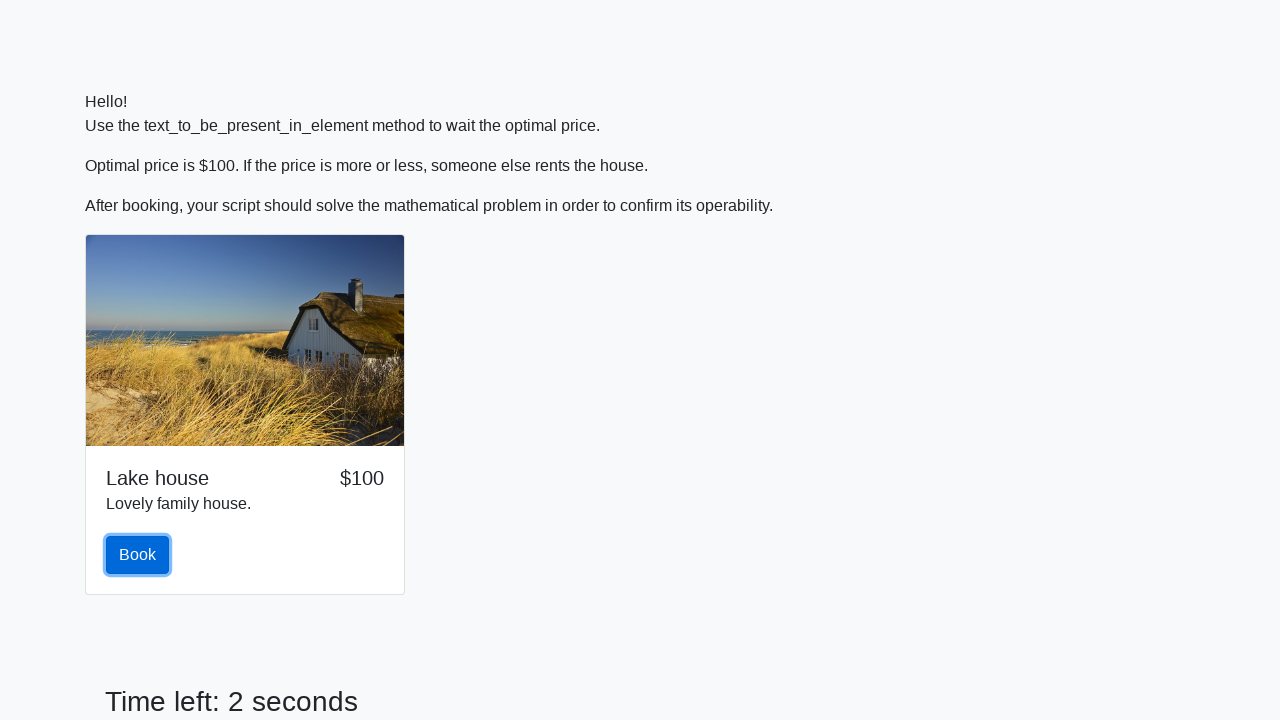

Calculated math captcha answer: -2.2388835203763255
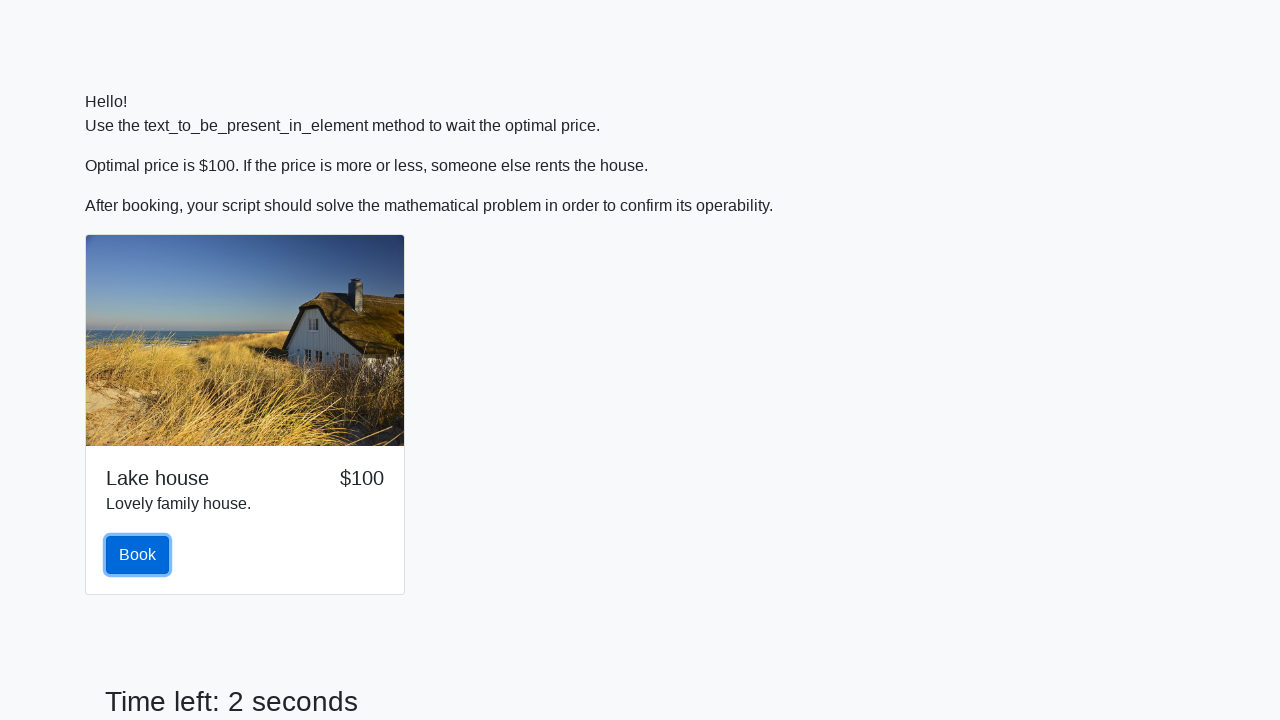

Filled in the calculated captcha answer on #answer
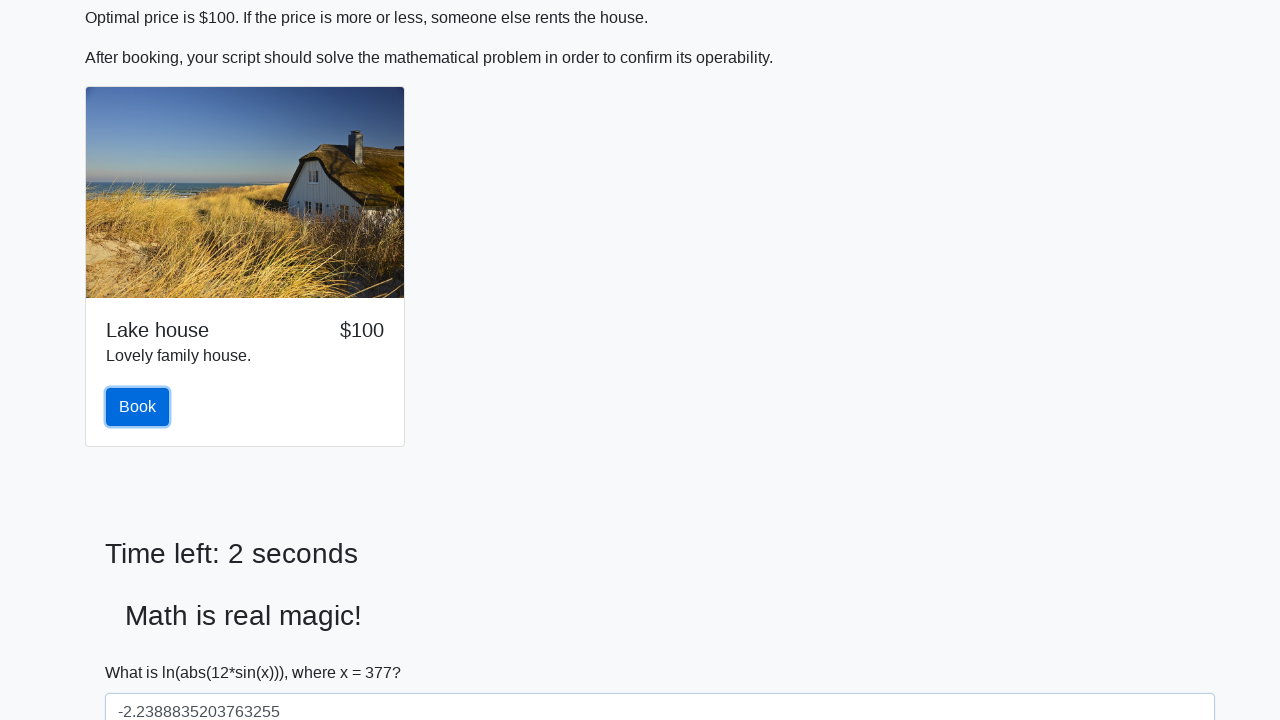

Clicked the Solve button to submit captcha answer at (143, 651) on #solve
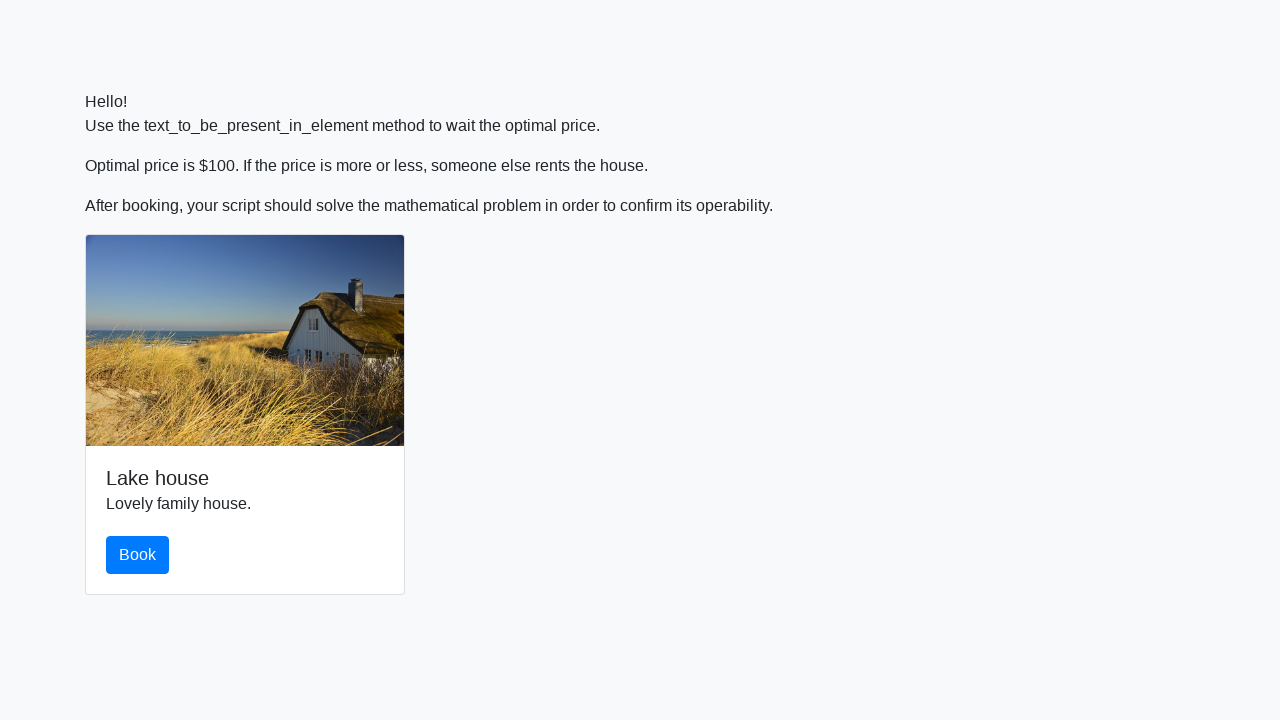

Set up alert handler to accept dialog
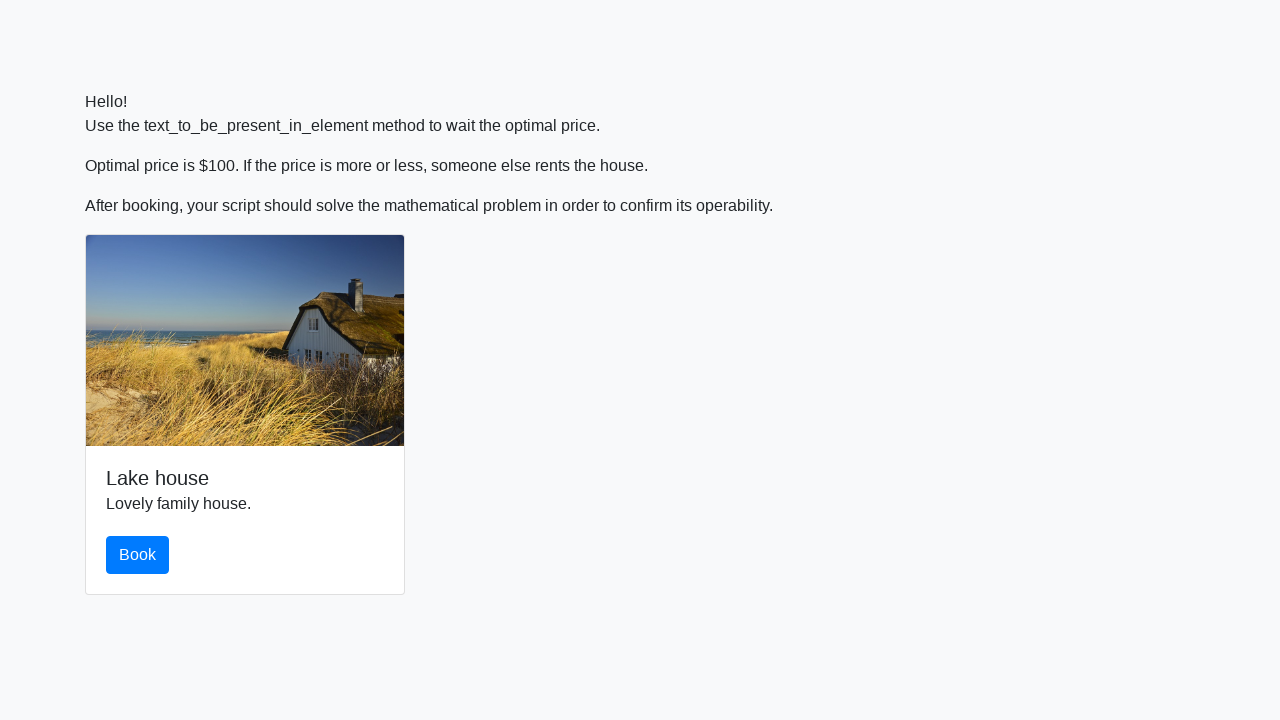

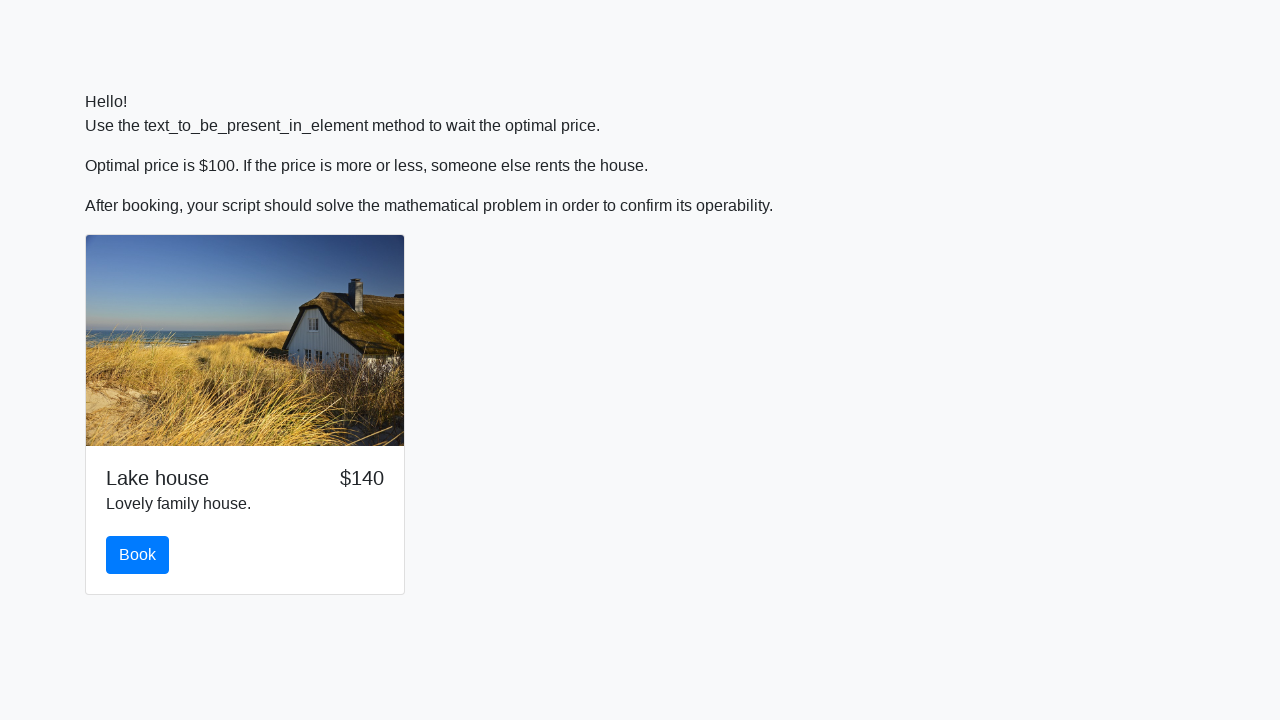